Clicks on Instamart link

Starting URL: https://www.swiggy.com/

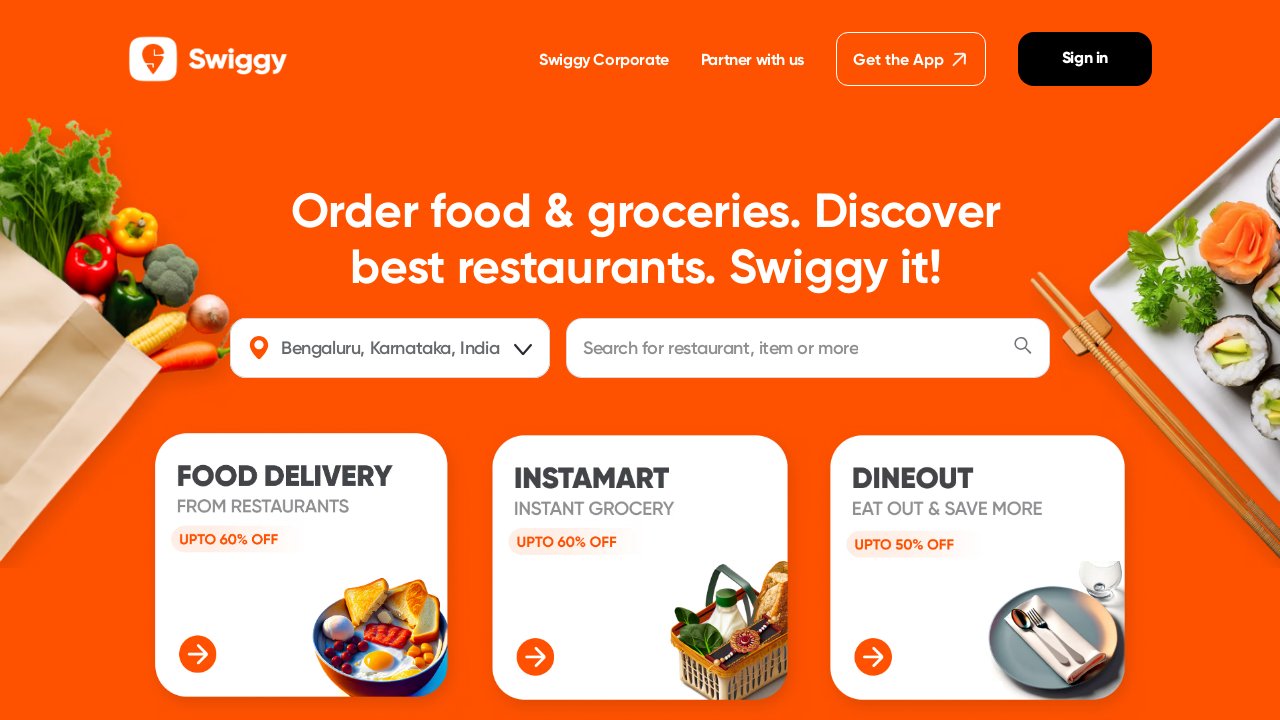

Clicked on Instamart (IM) link at (640, 564) on internal:role=link[name="IM"i]
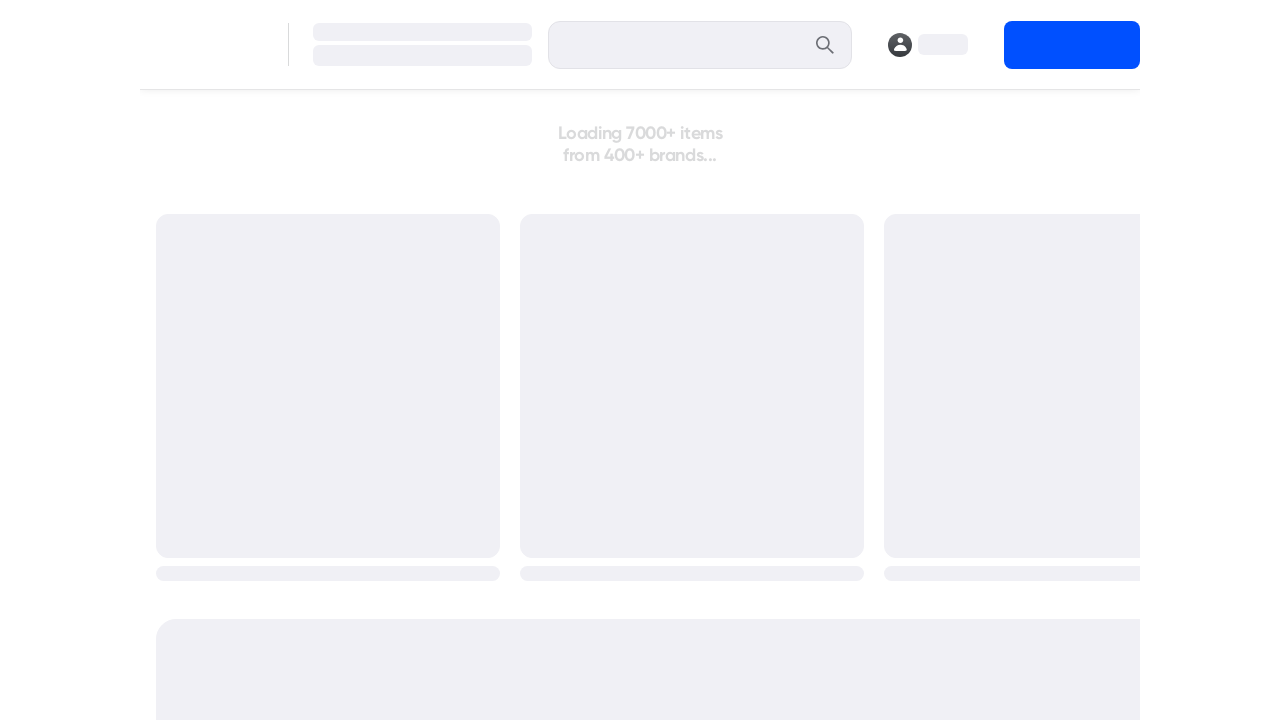

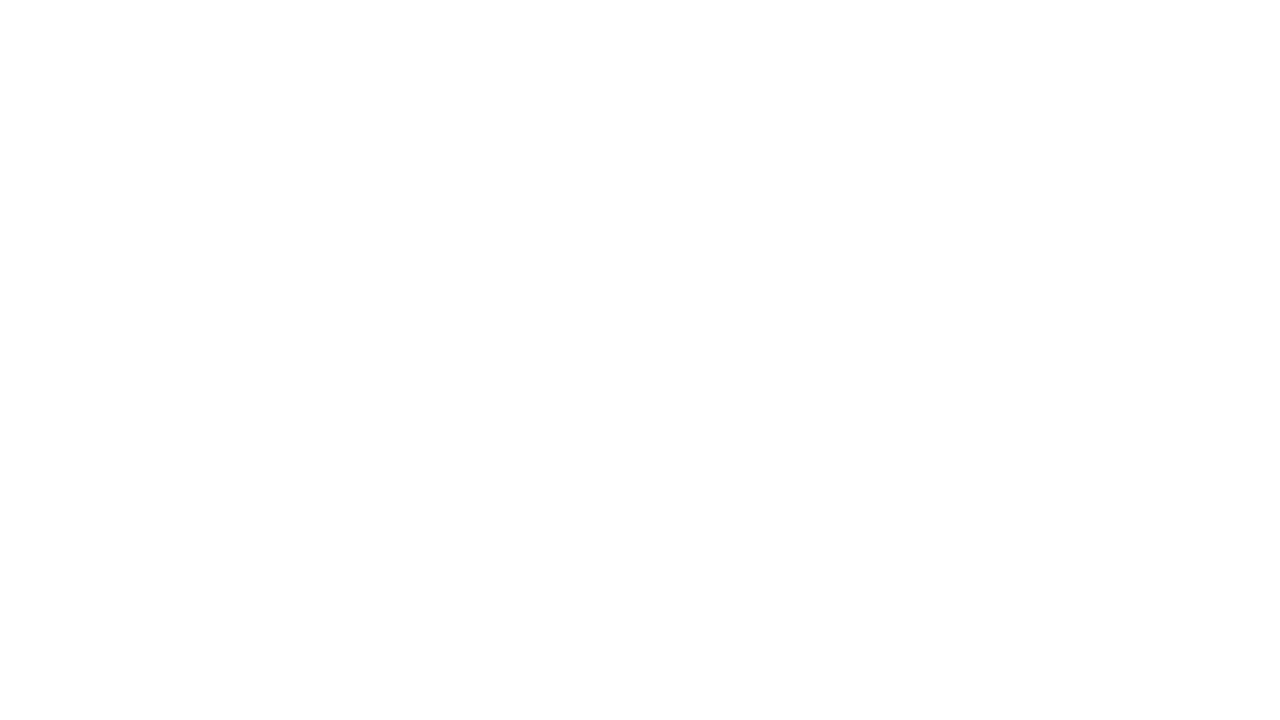